Tests numeric input field by entering integer digits and verifying the inputted value

Starting URL: http://the-internet.herokuapp.com/inputs

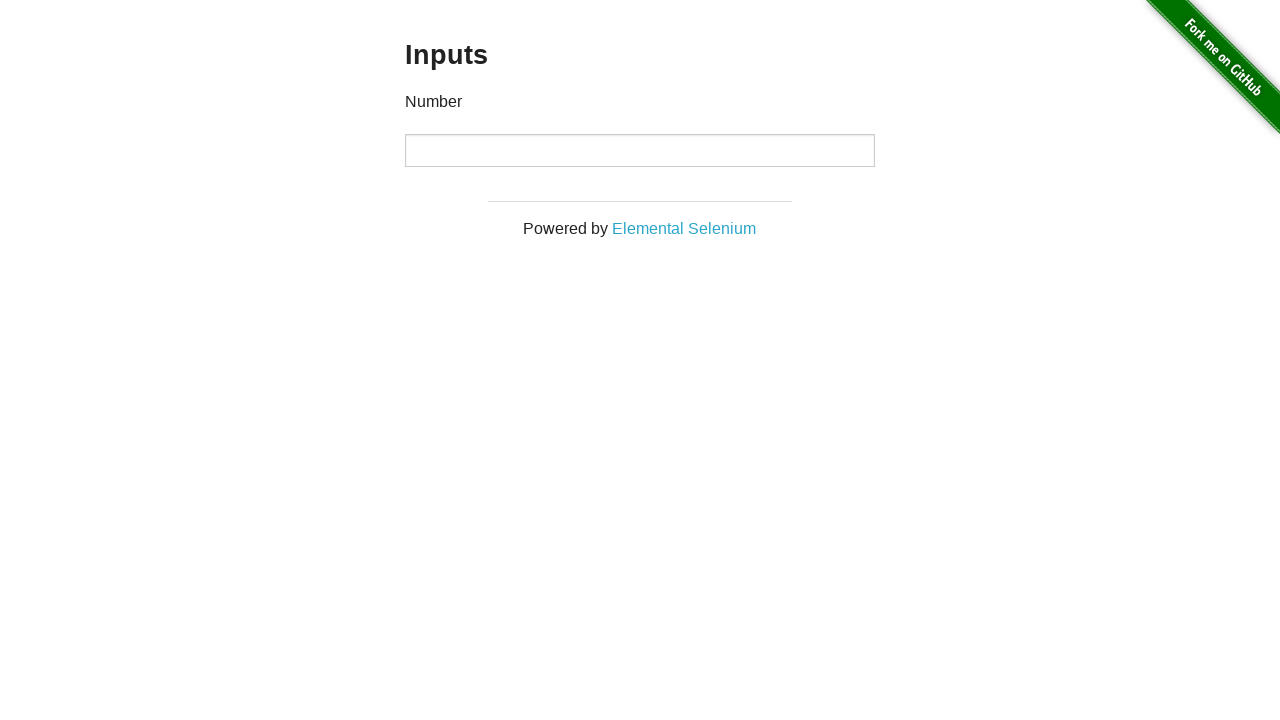

Located the numeric input field
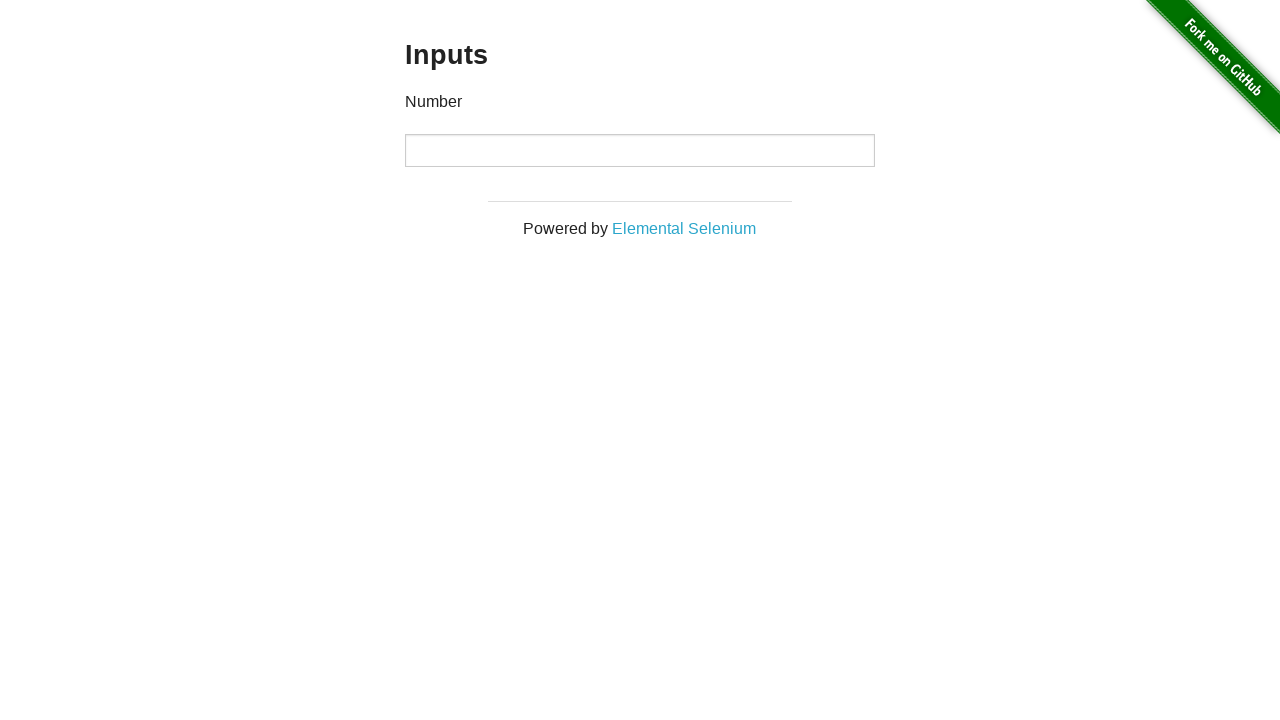

Cleared the input field on input
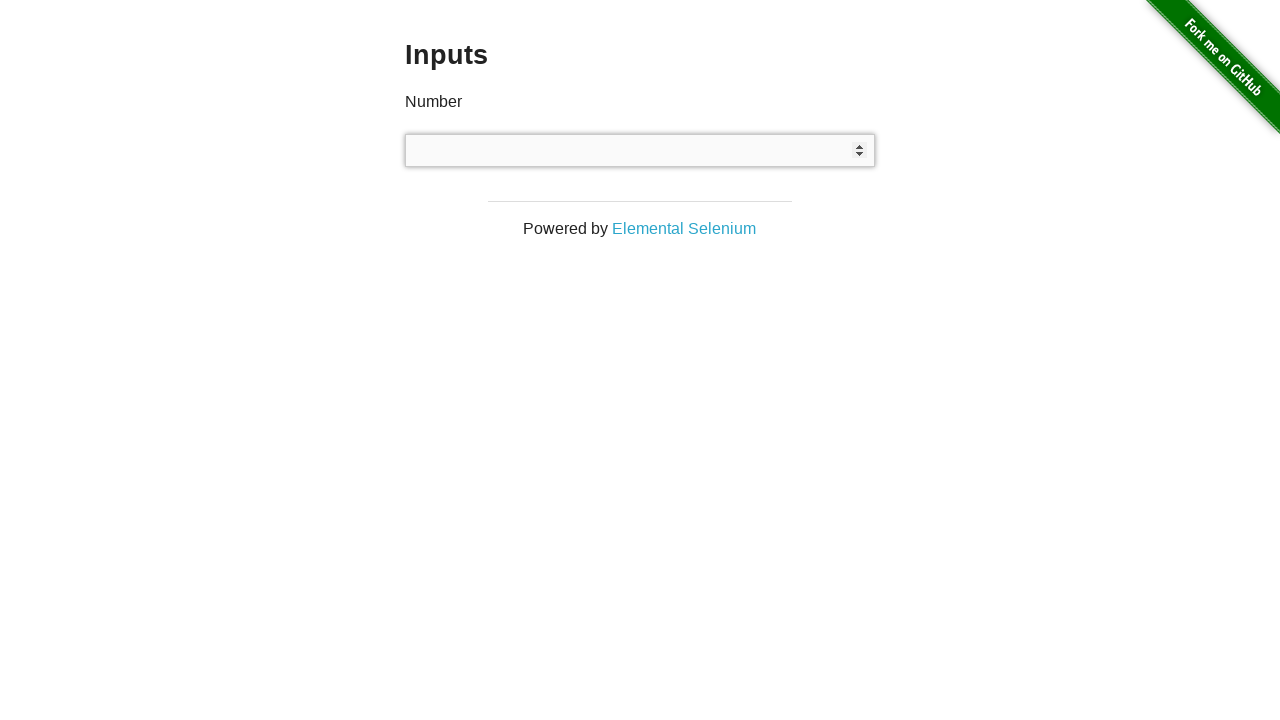

Entered integer digits '123' into the input field on input
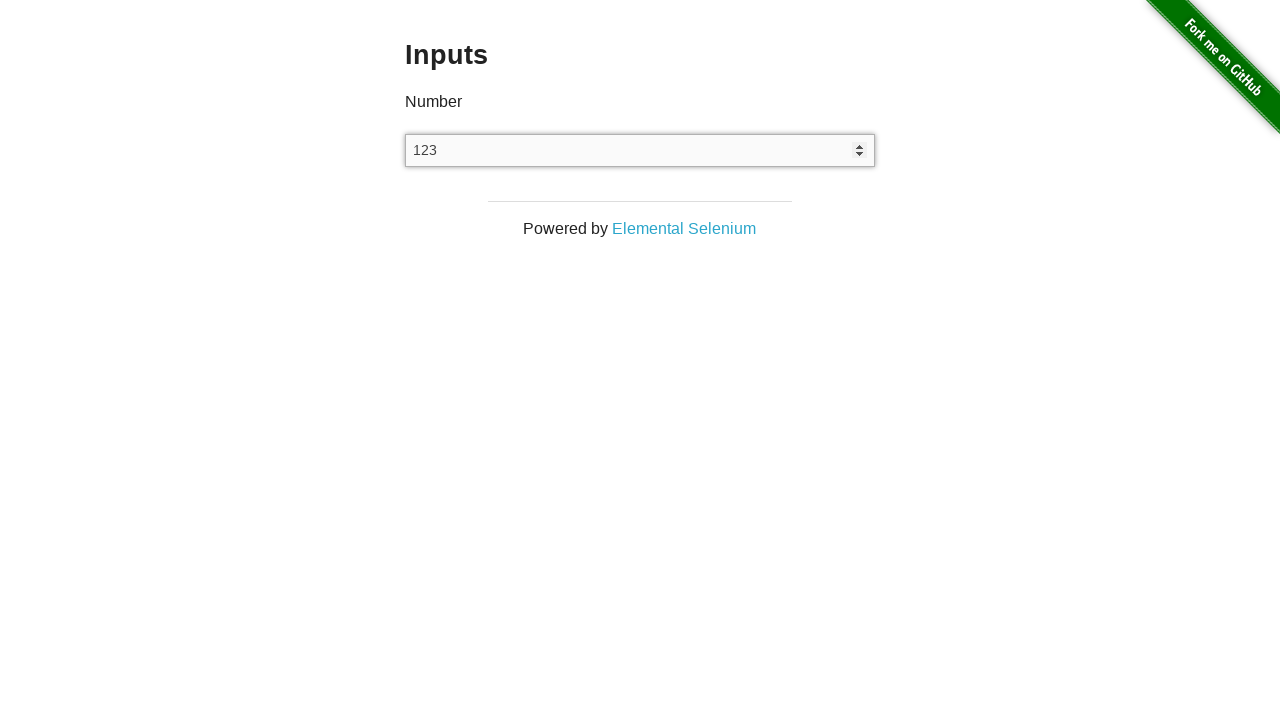

Verified that the input field contains '123'
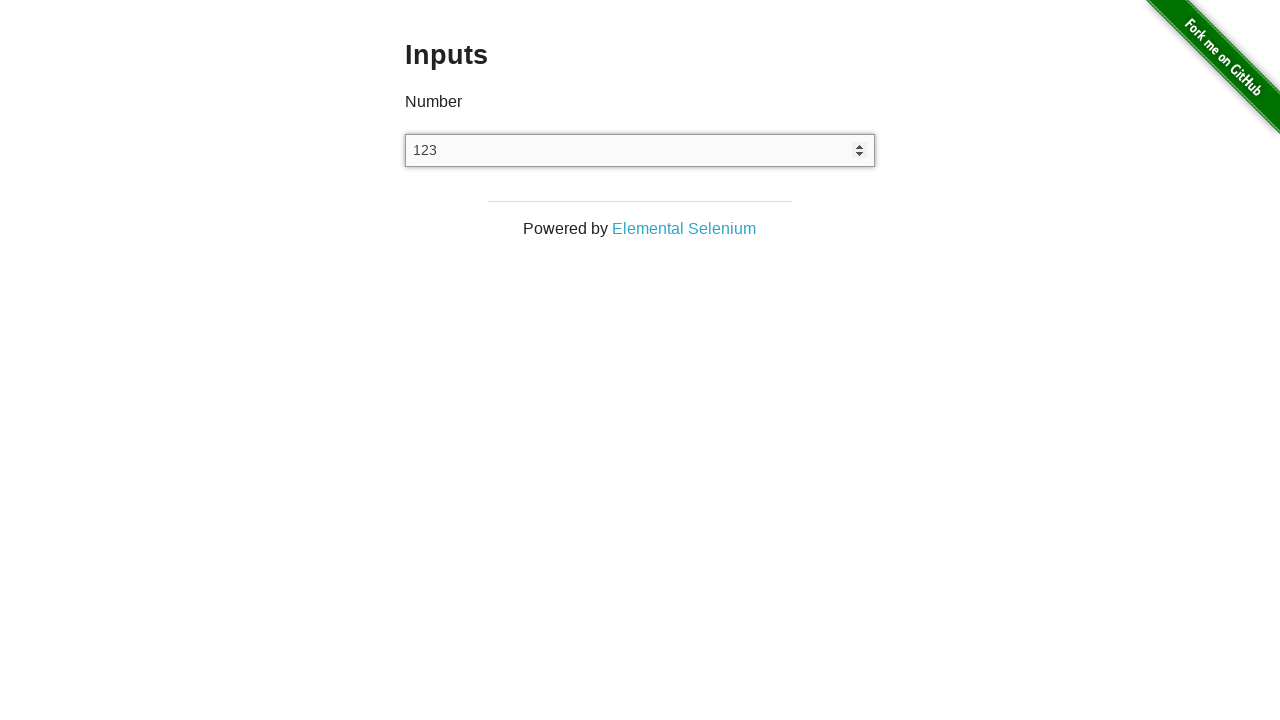

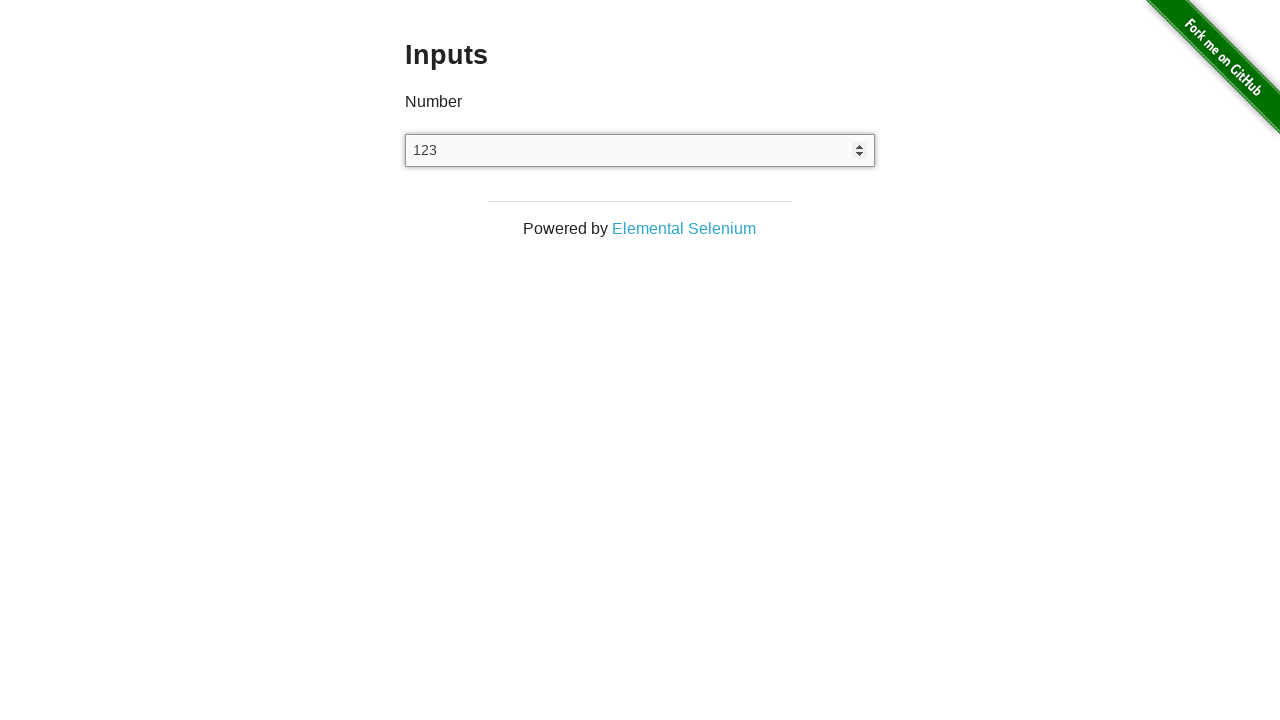